Tests filtering to display only completed items

Starting URL: https://demo.playwright.dev/todomvc

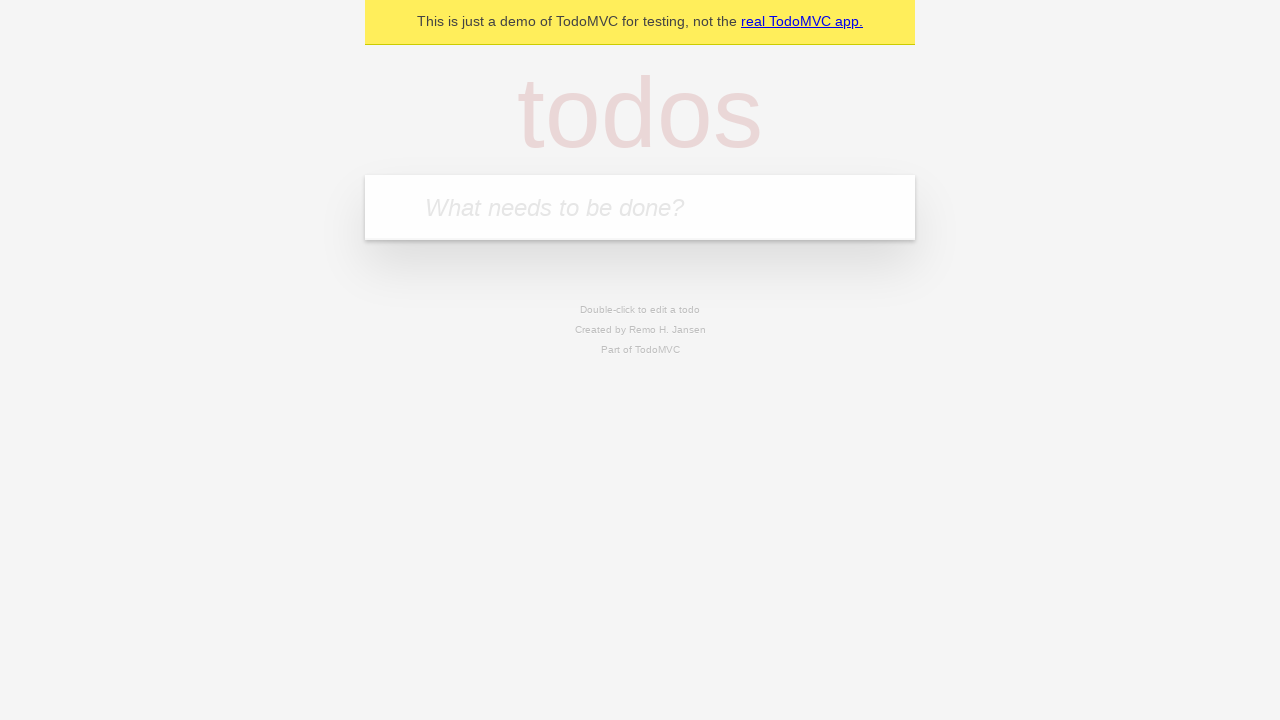

Filled todo input with 'buy some cheese' on internal:attr=[placeholder="What needs to be done?"i]
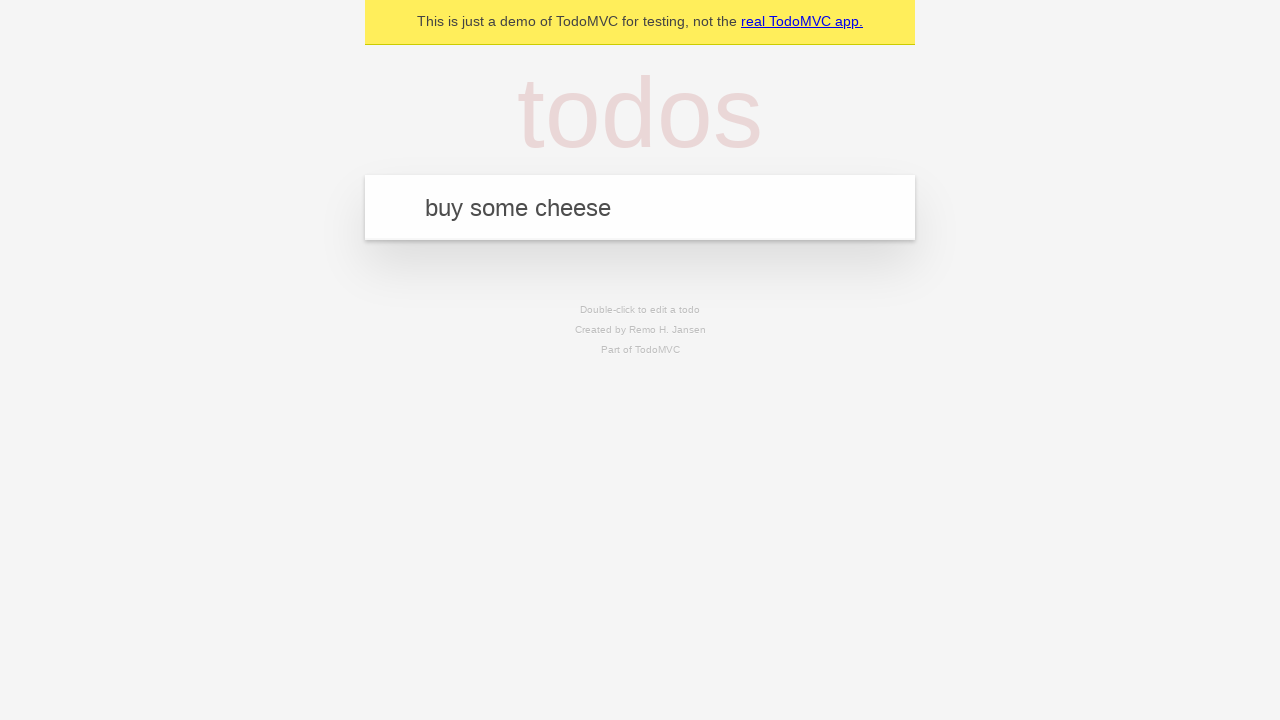

Pressed Enter to add first todo item on internal:attr=[placeholder="What needs to be done?"i]
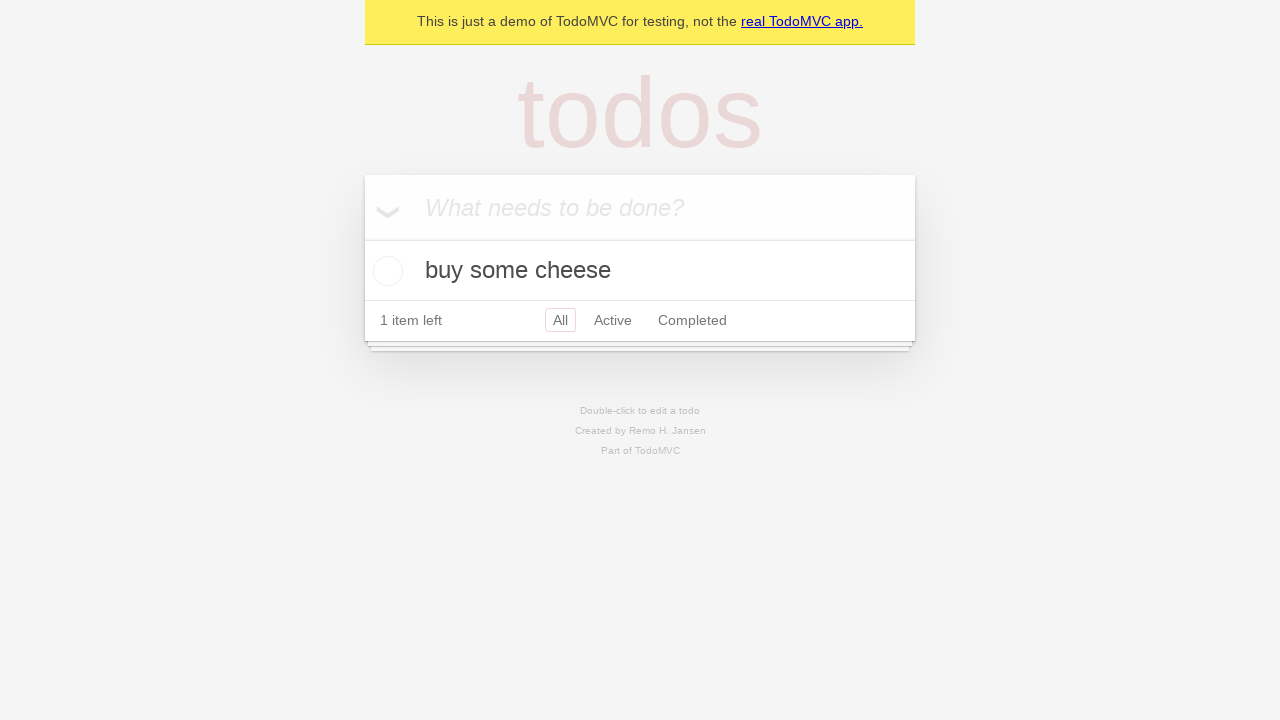

Filled todo input with 'feed the cat' on internal:attr=[placeholder="What needs to be done?"i]
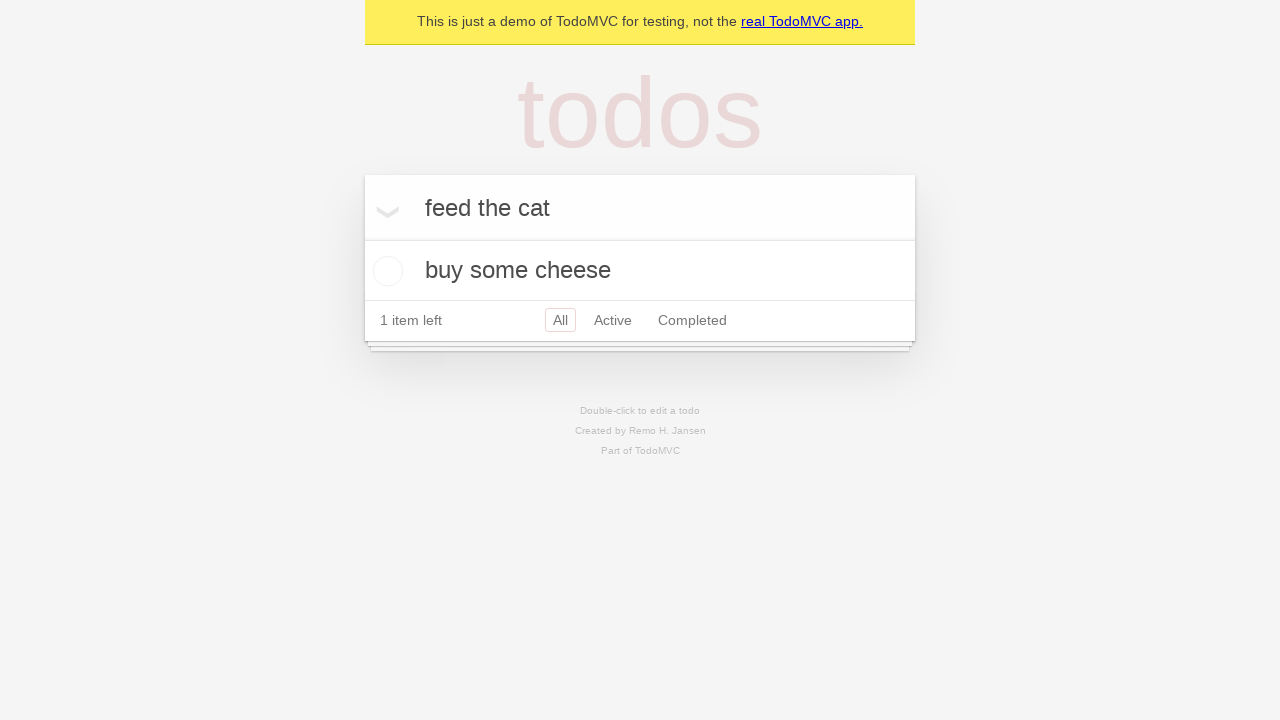

Pressed Enter to add second todo item on internal:attr=[placeholder="What needs to be done?"i]
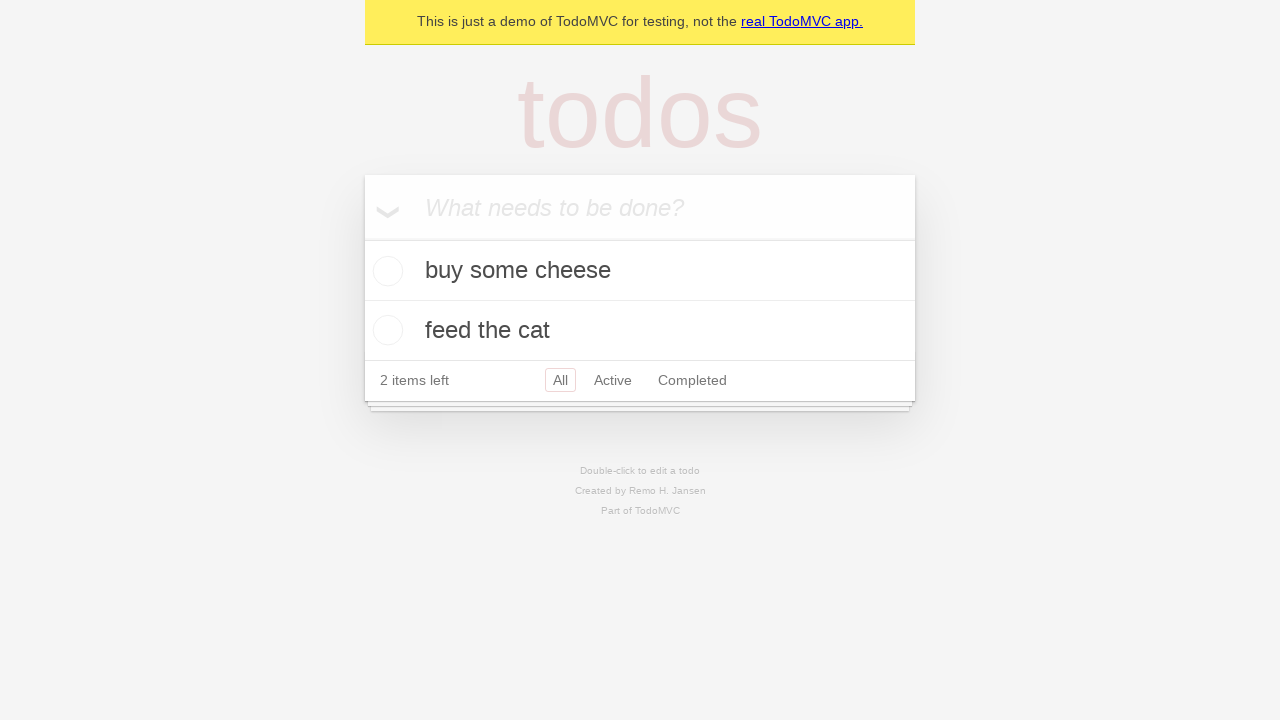

Filled todo input with 'book a doctors appointment' on internal:attr=[placeholder="What needs to be done?"i]
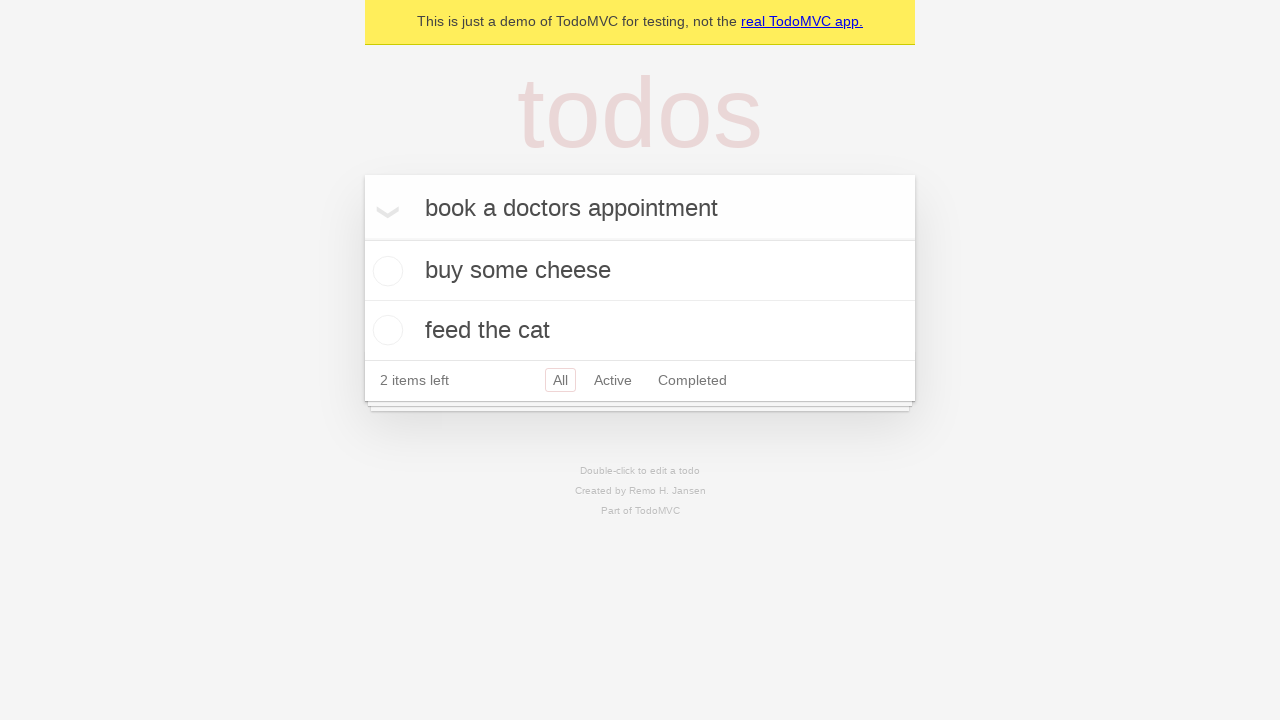

Pressed Enter to add third todo item on internal:attr=[placeholder="What needs to be done?"i]
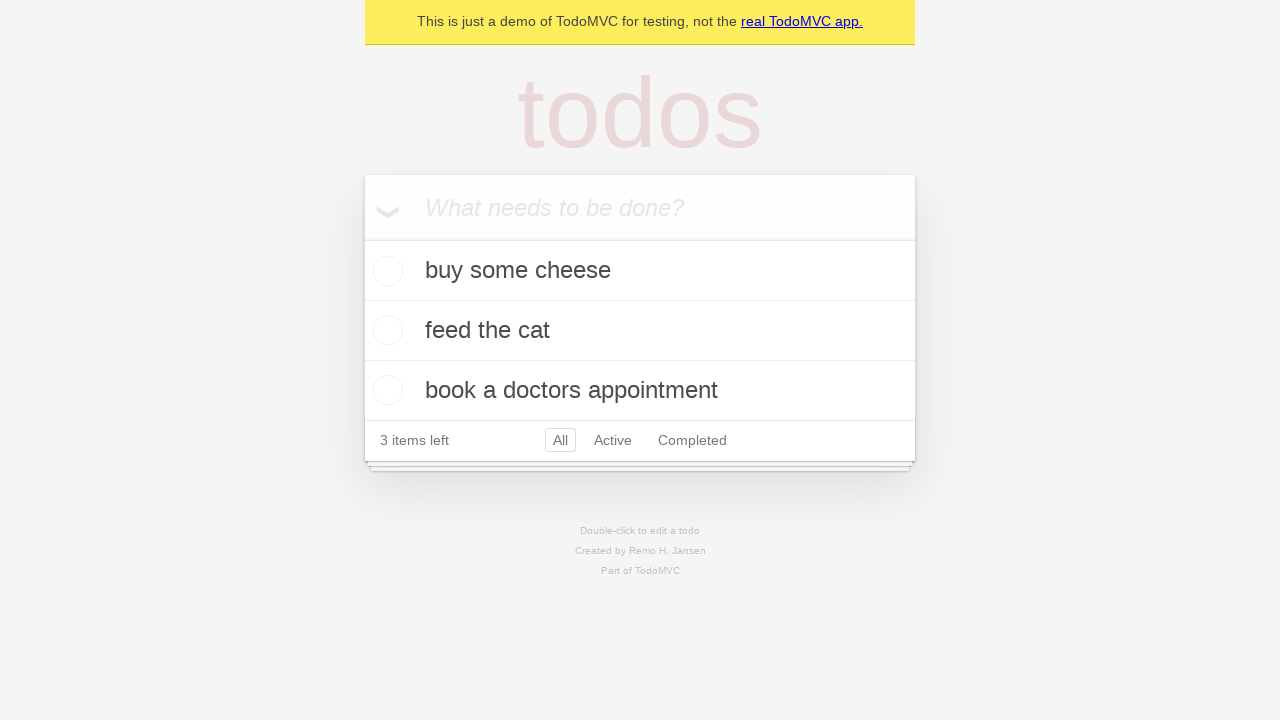

Checked the second todo item to mark it as completed at (385, 330) on internal:testid=[data-testid="todo-item"s] >> nth=1 >> internal:role=checkbox
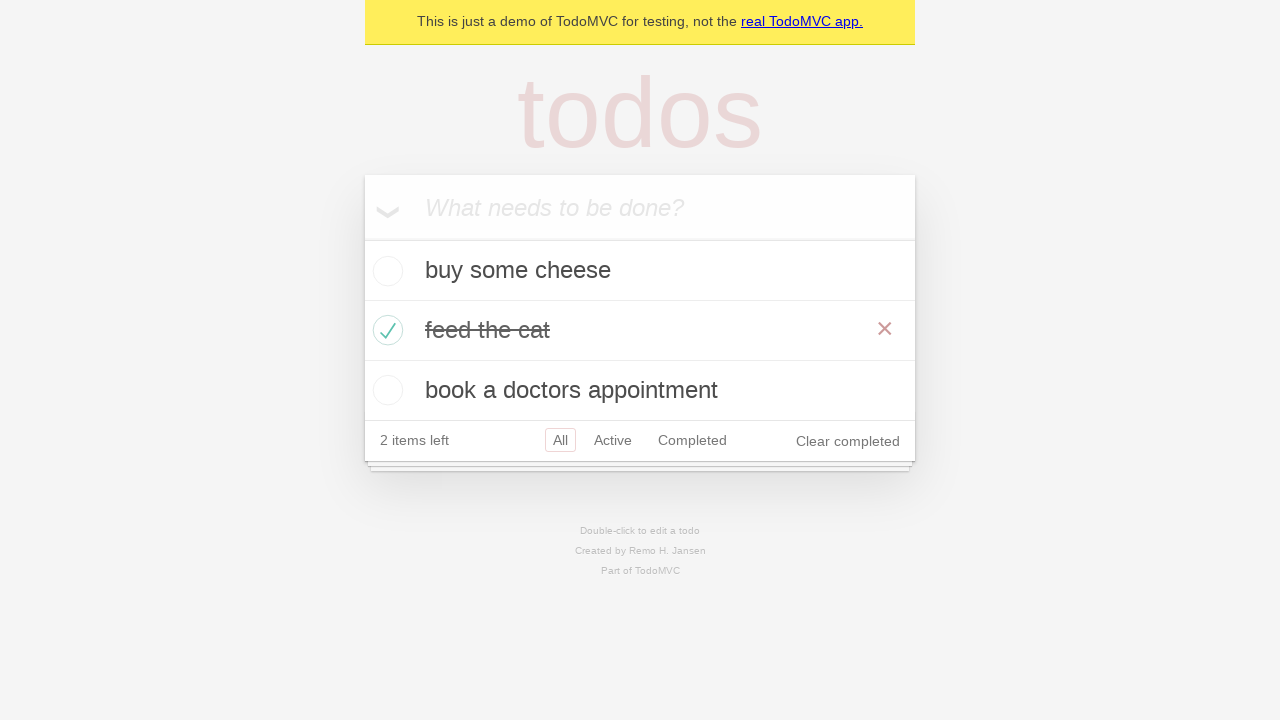

Clicked the Completed filter link at (692, 440) on internal:role=link[name="Completed"i]
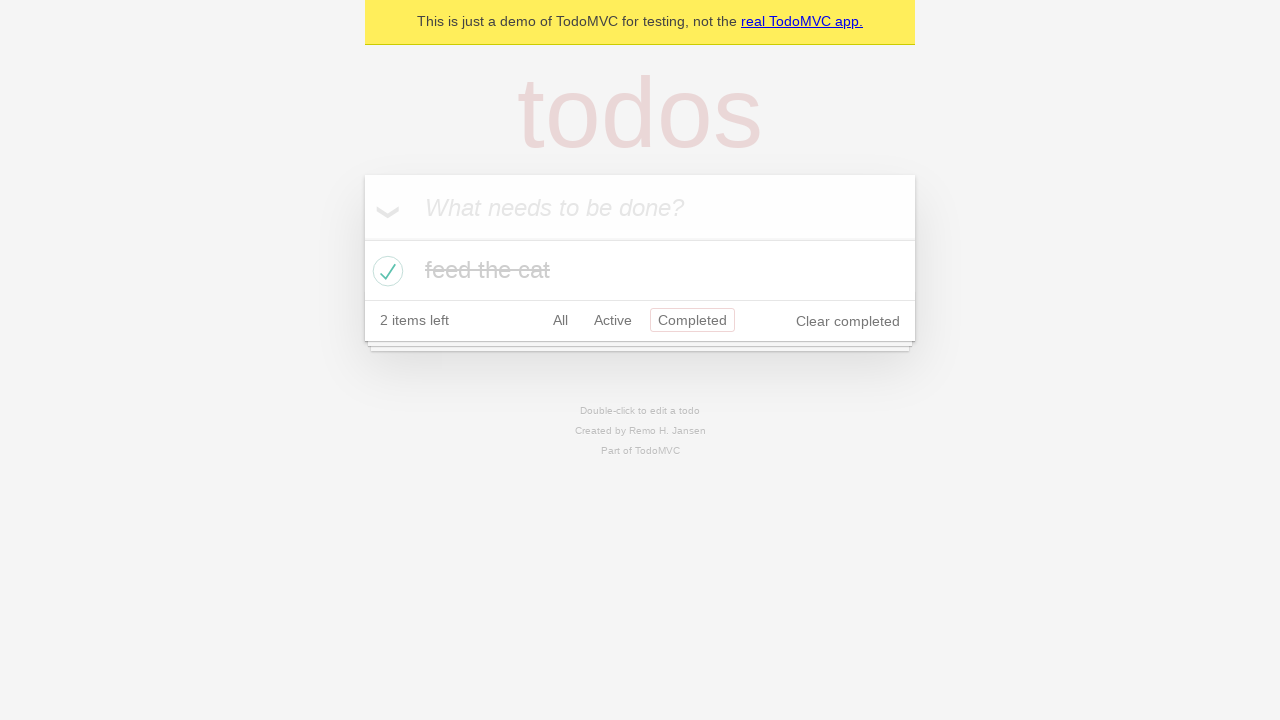

Verified that only 1 completed todo item is displayed
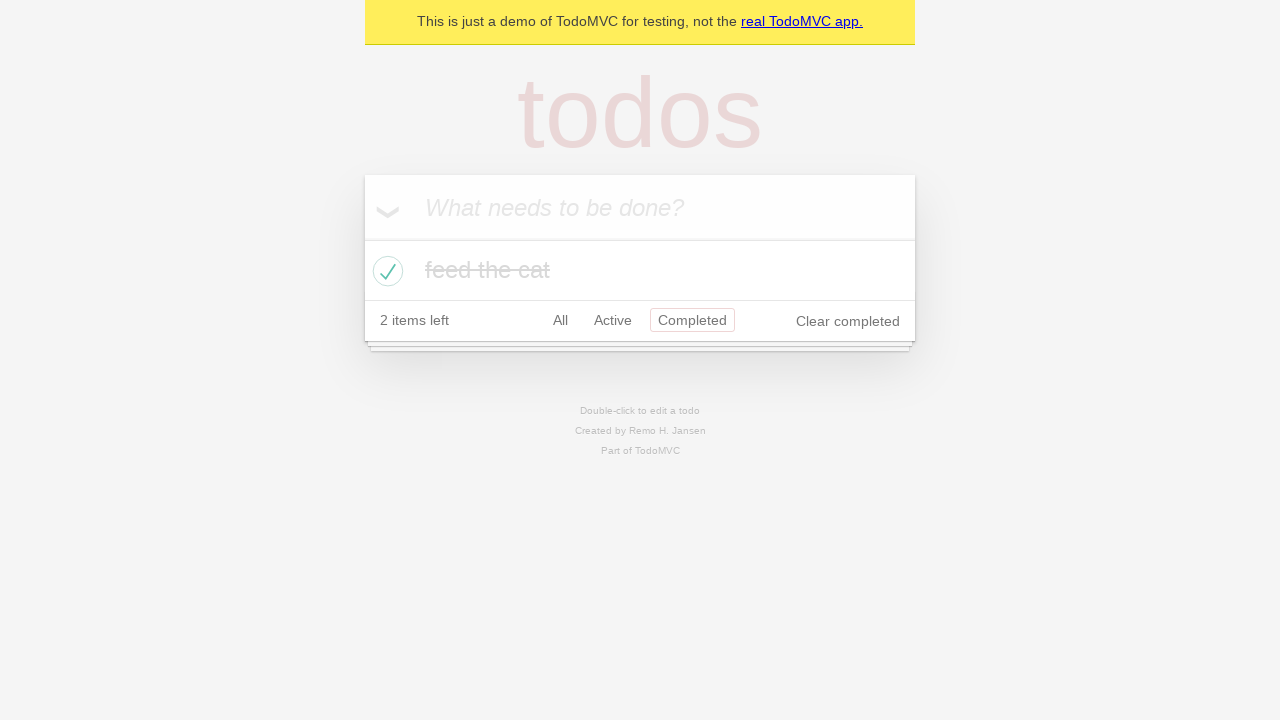

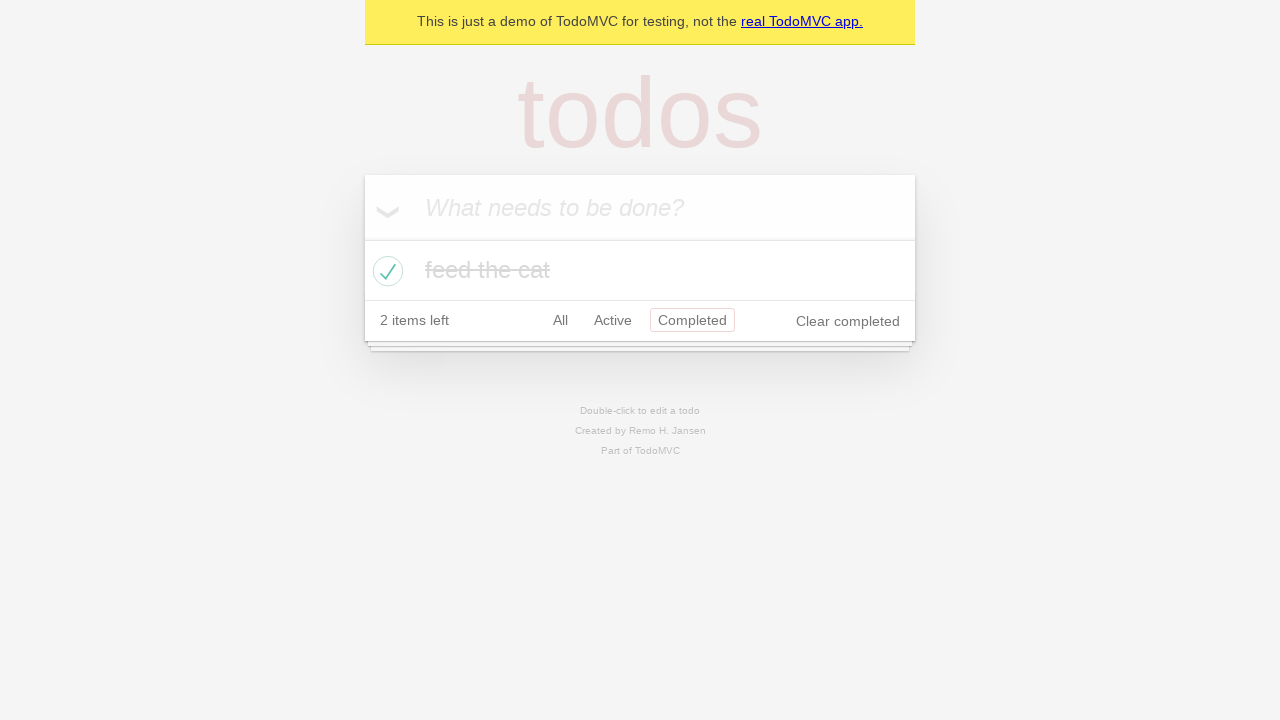